Tests an explicit wait scenario where the script waits for a price element to show "100", then clicks a book button, calculates a mathematical answer based on a displayed value, fills in the answer, and submits the solution.

Starting URL: http://suninjuly.github.io/explicit_wait2.html

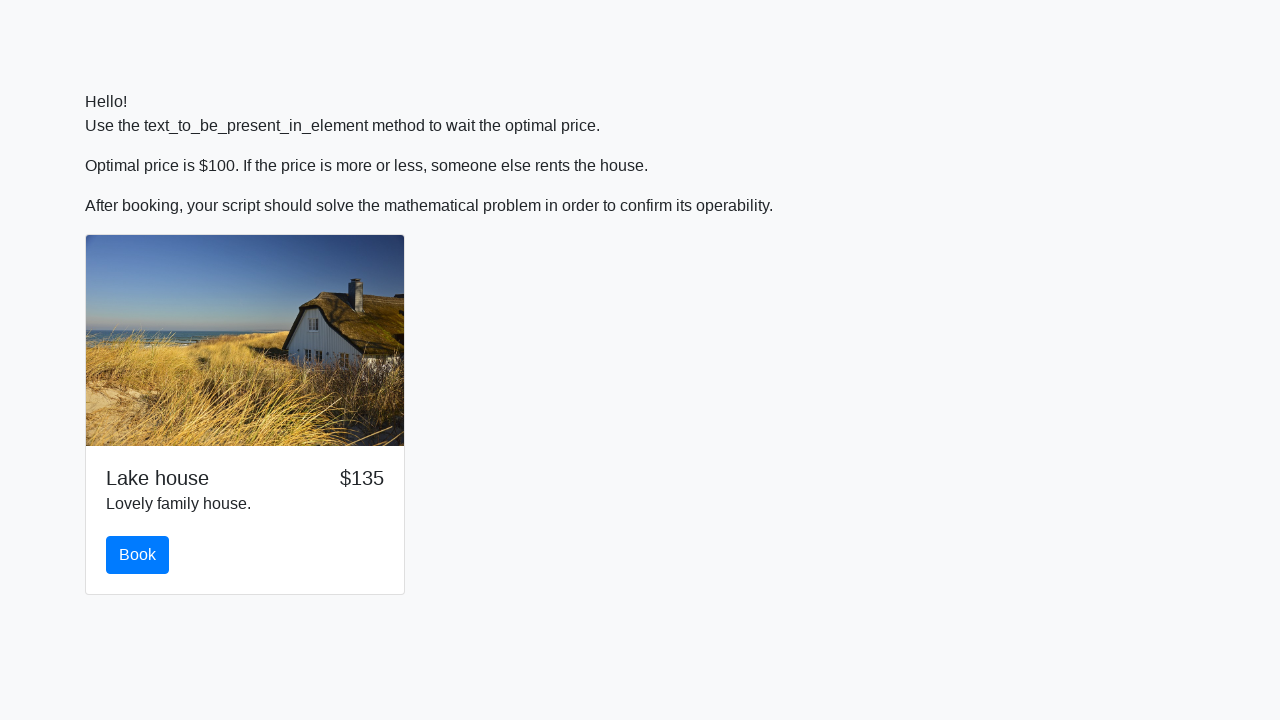

Waited for price element to display '100'
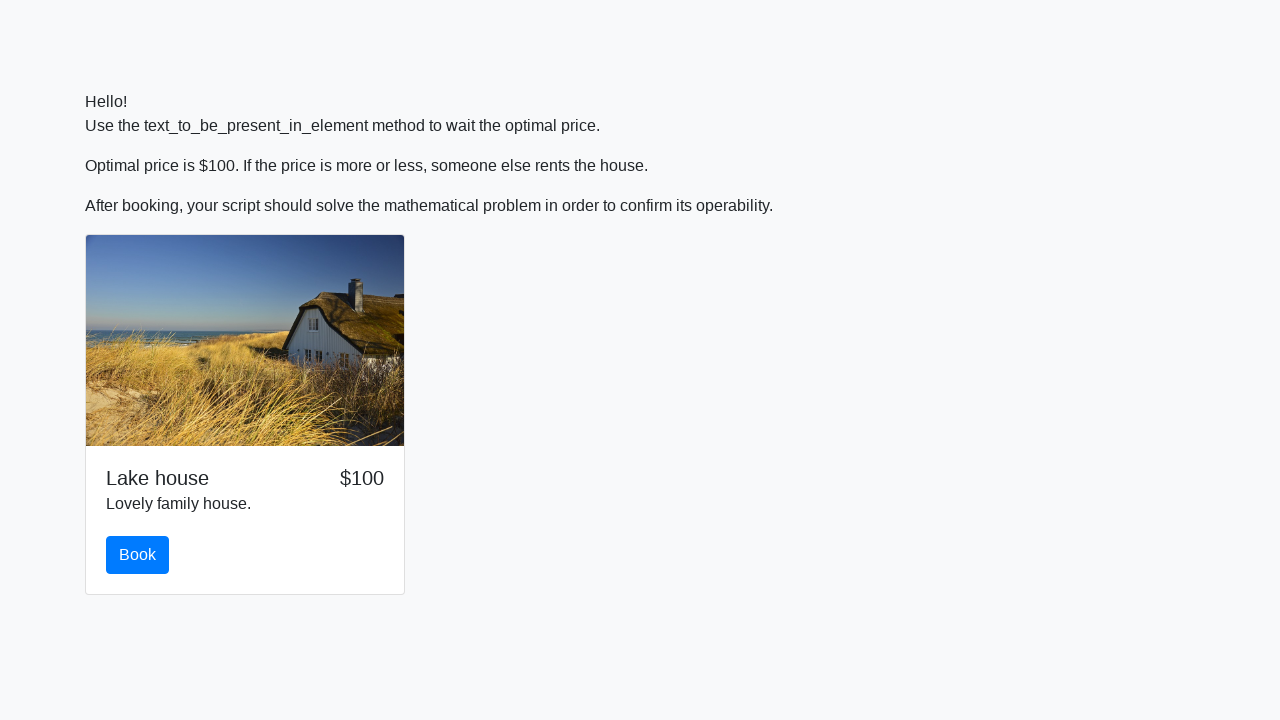

Clicked the book button at (138, 555) on #book
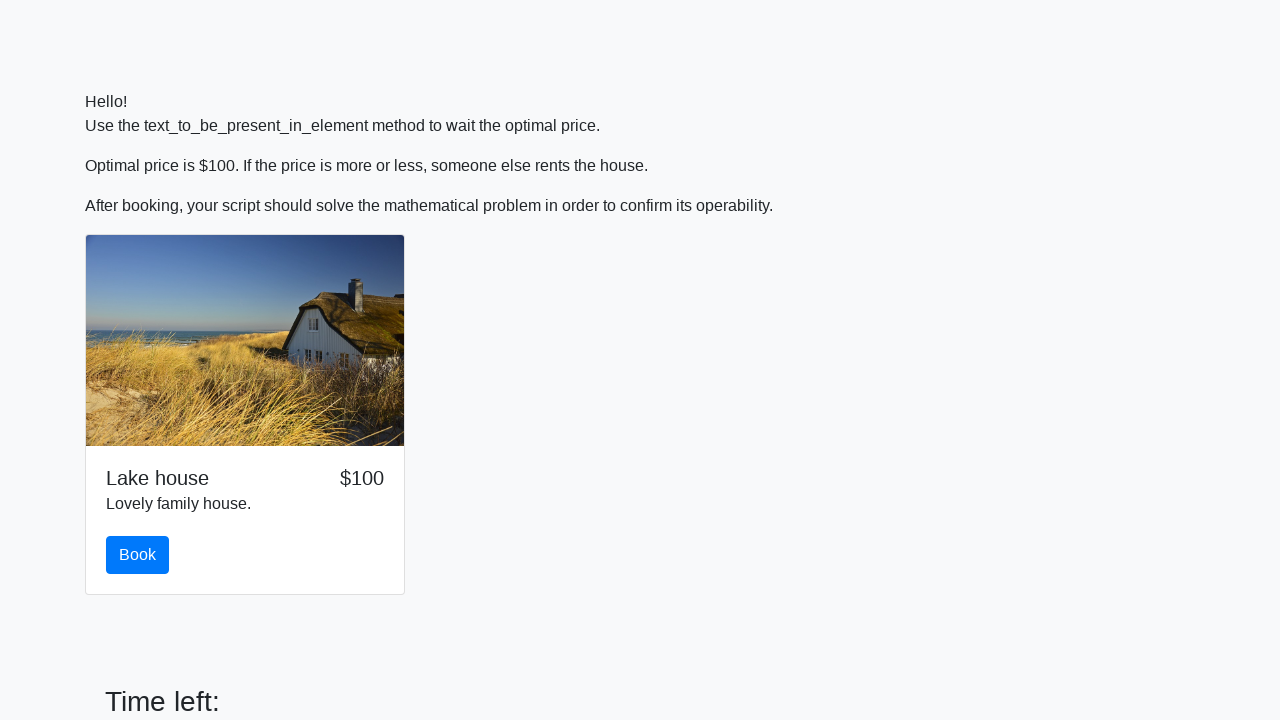

Retrieved input value for calculation: 704
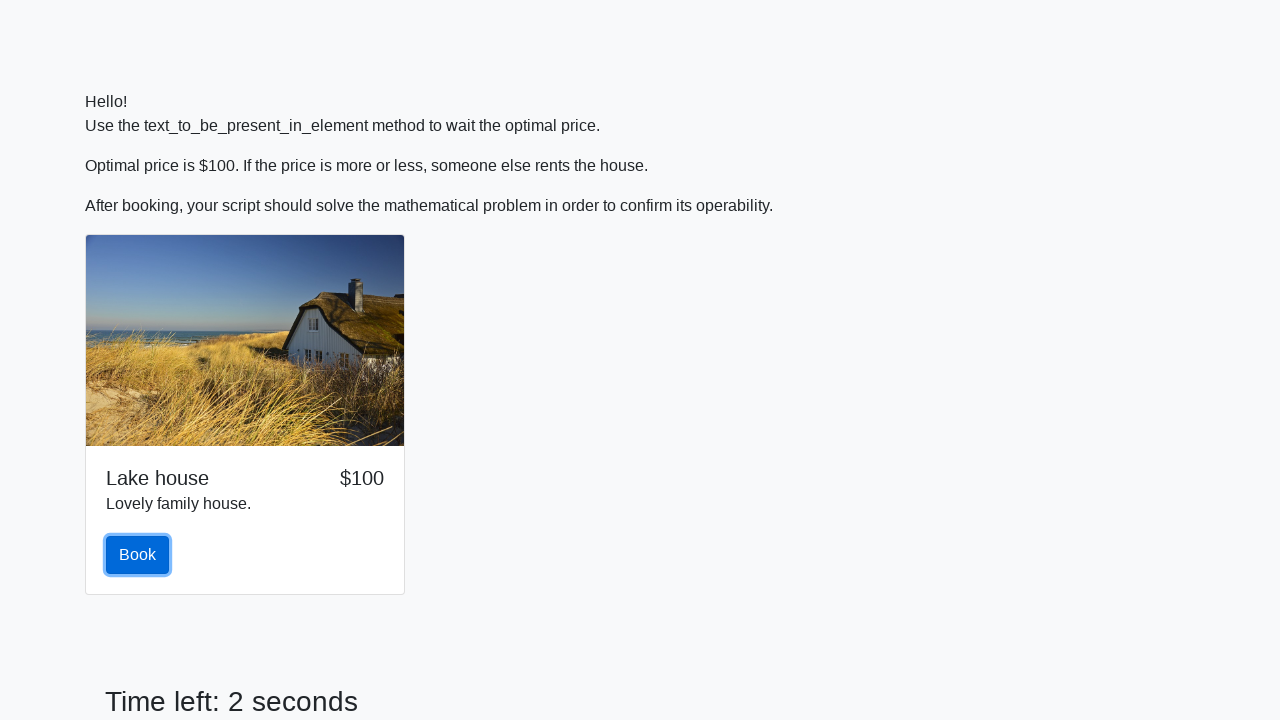

Calculated mathematical answer: 1.2100584356681168
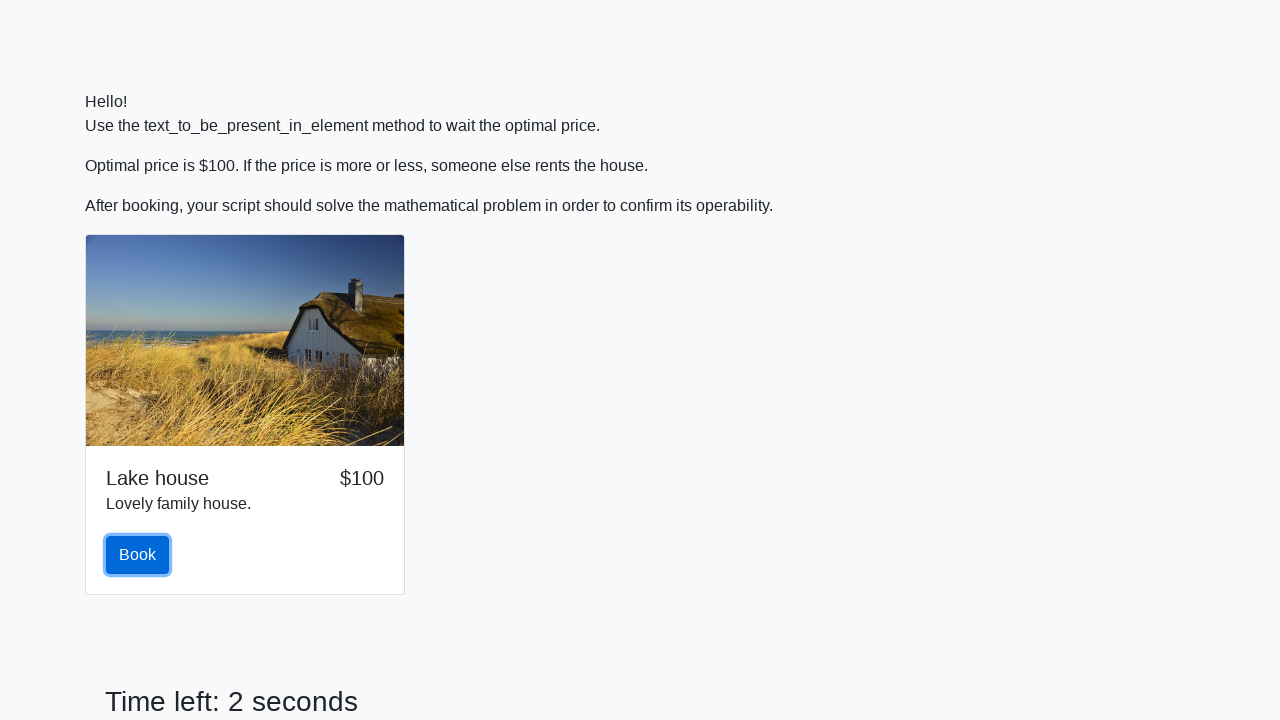

Filled answer field with calculated value: 1.2100584356681168 on #answer
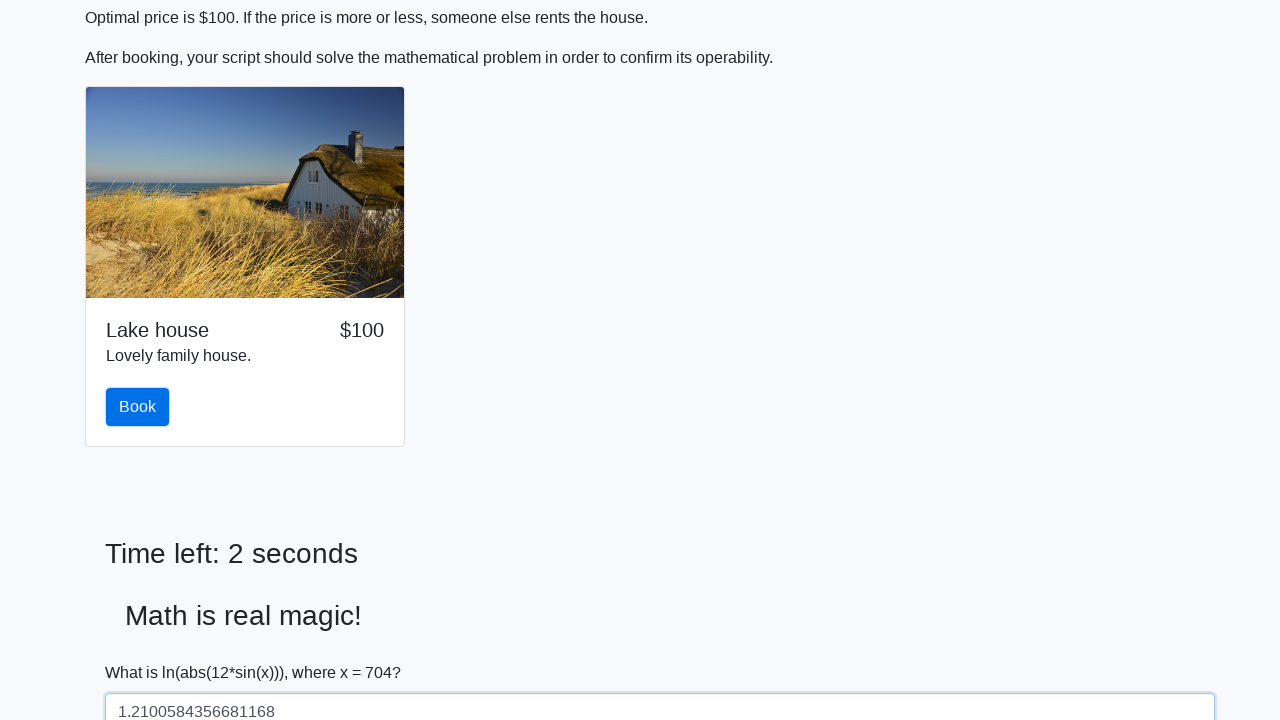

Clicked solve button to submit the solution at (143, 651) on #solve
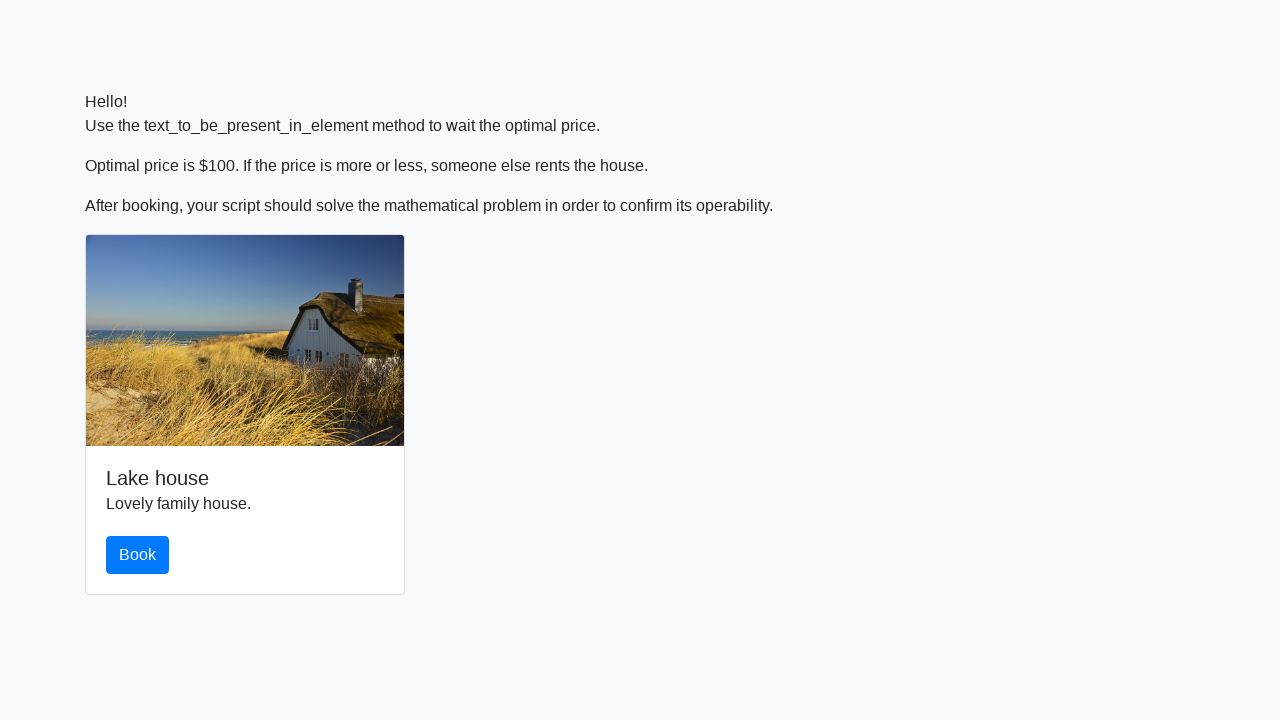

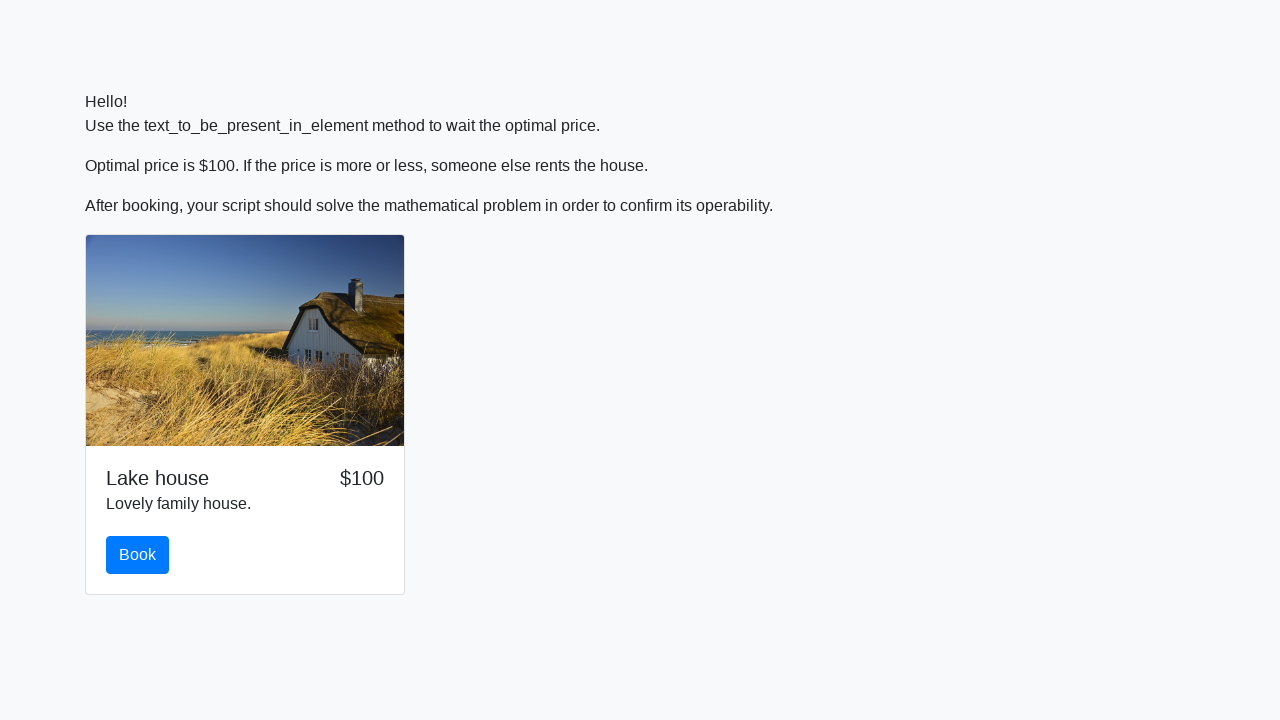